Tests a form submission flow by filling out name, email, phone, address fields, performing a Wikipedia search, clicking a browser windows button, and selecting a gender option.

Starting URL: https://testautomationpractice.blogspot.com/

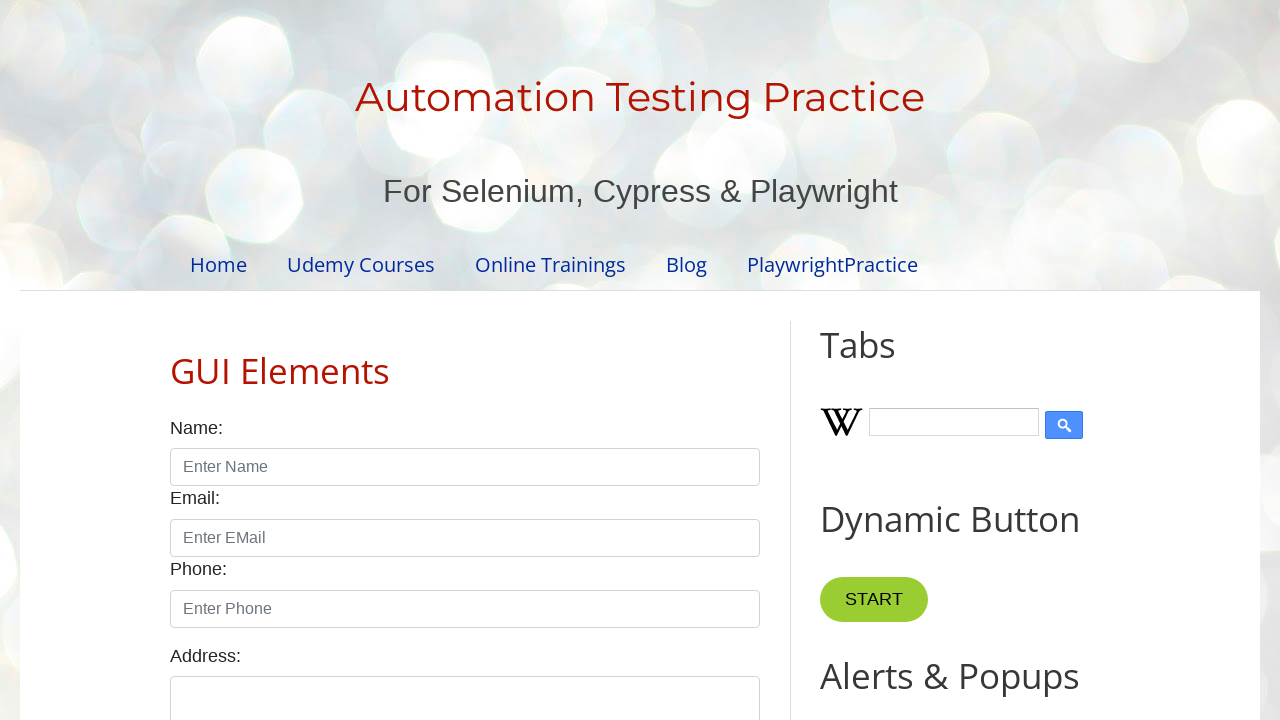

Filled name field with 'John Smith' on #name
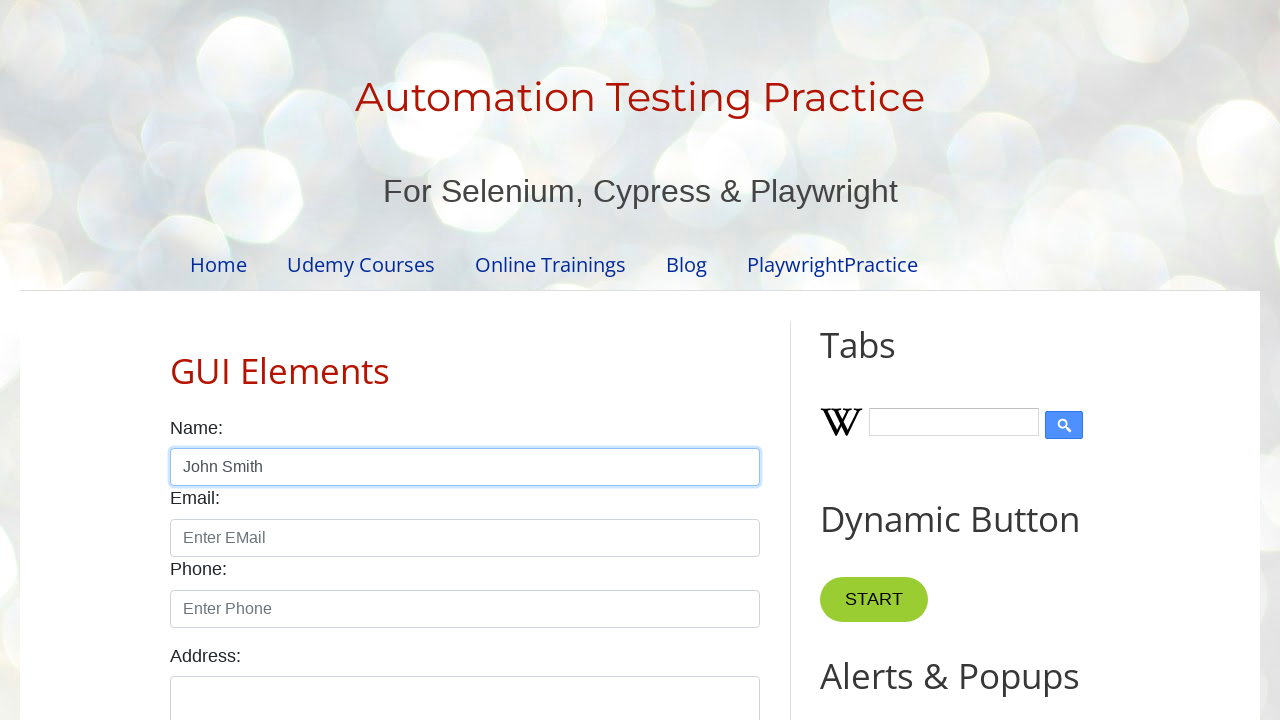

Filled email field with 'johnsmith@example.com' on #email
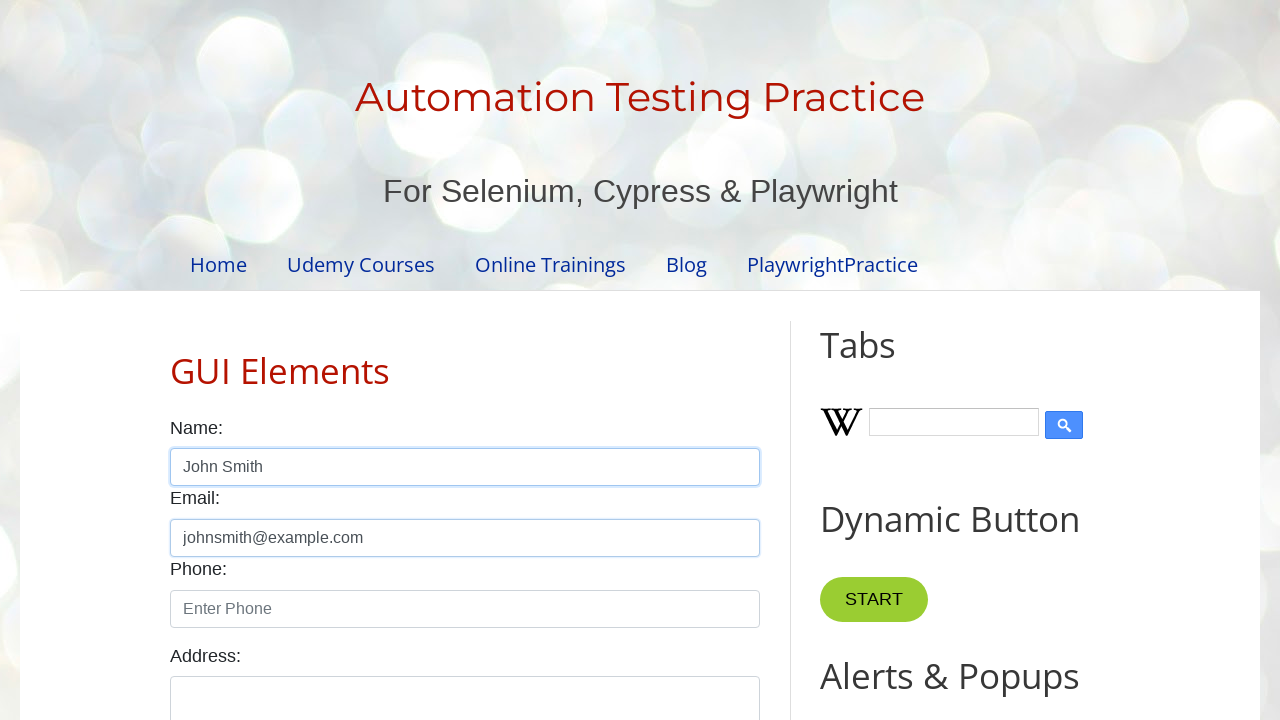

Filled phone field with '5551234567' on #phone
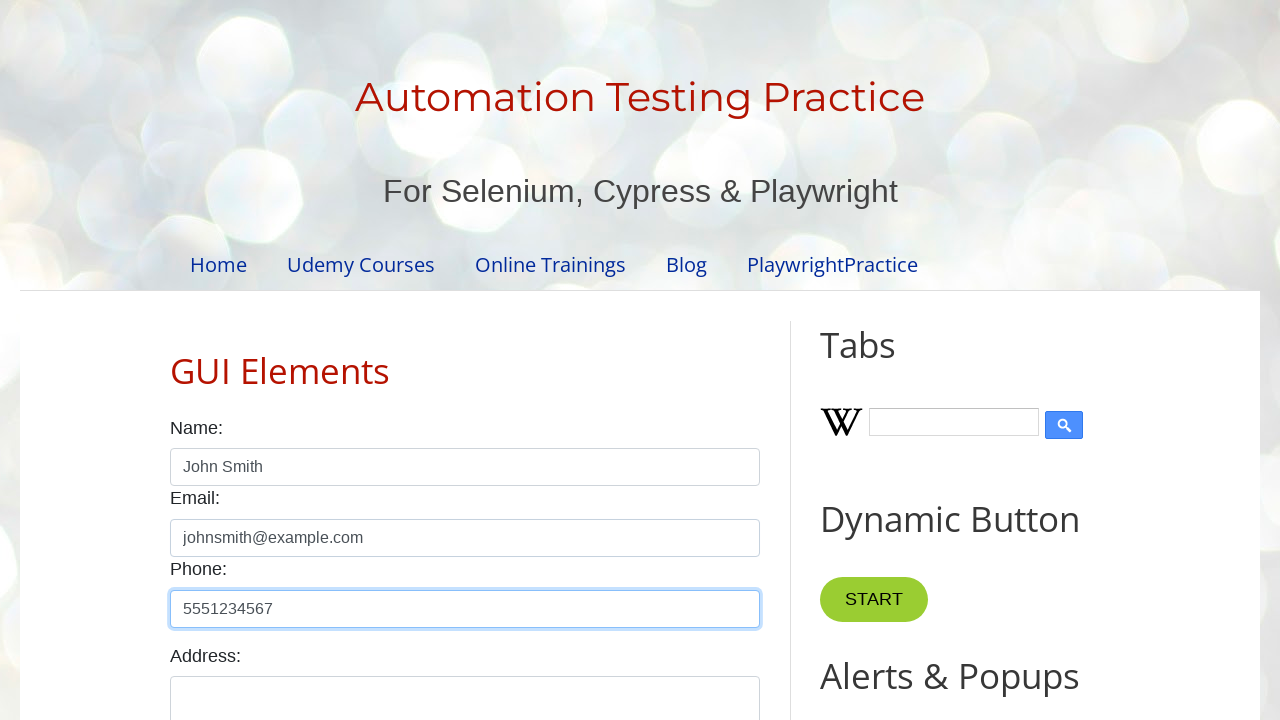

Filled address textarea with '123 Test Street, Sample City, ST 12345' on #textarea
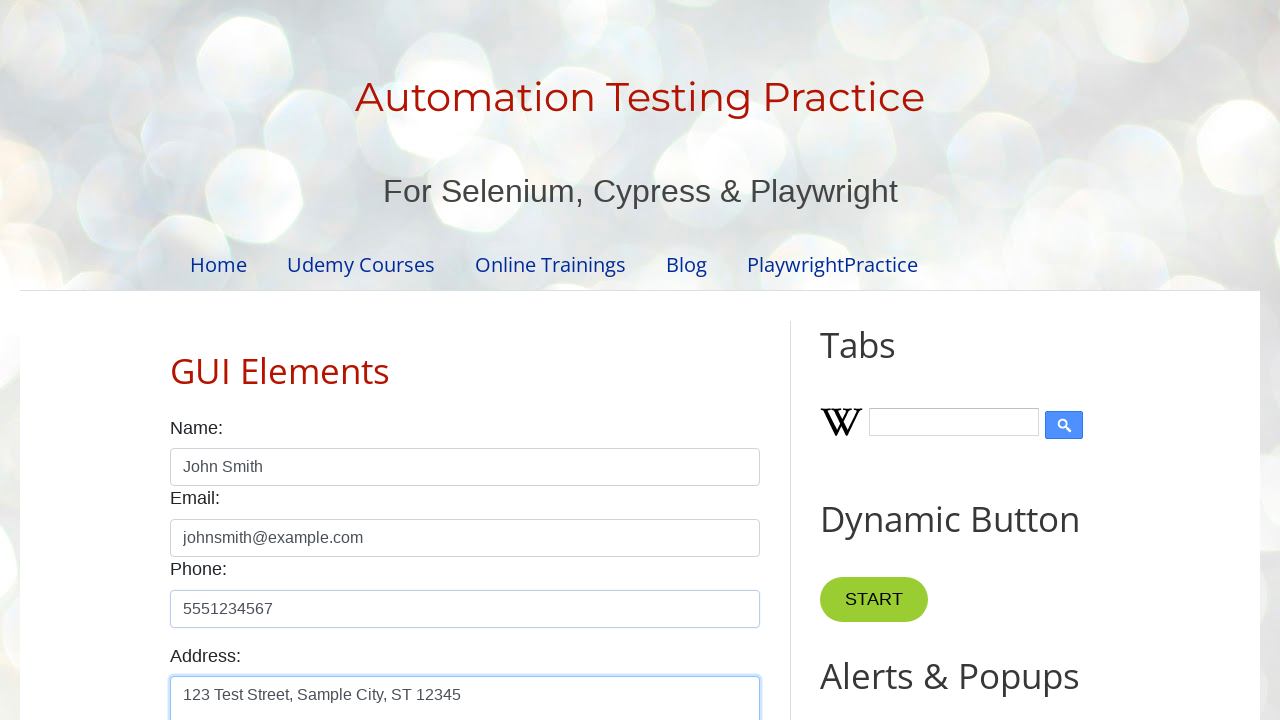

Filled Wikipedia search input with 'Selenium automation' on #Wikipedia1_wikipedia-search-input
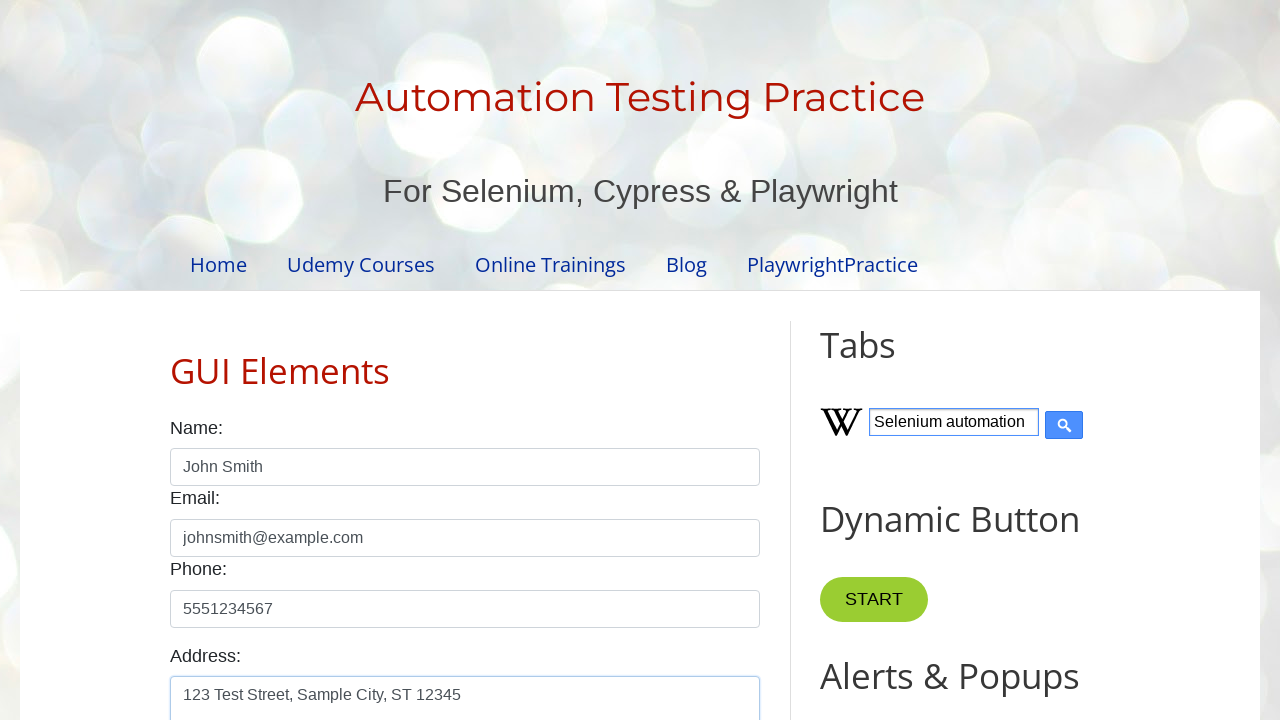

Clicked Wikipedia search button at (1064, 425) on .wikipedia-search-button
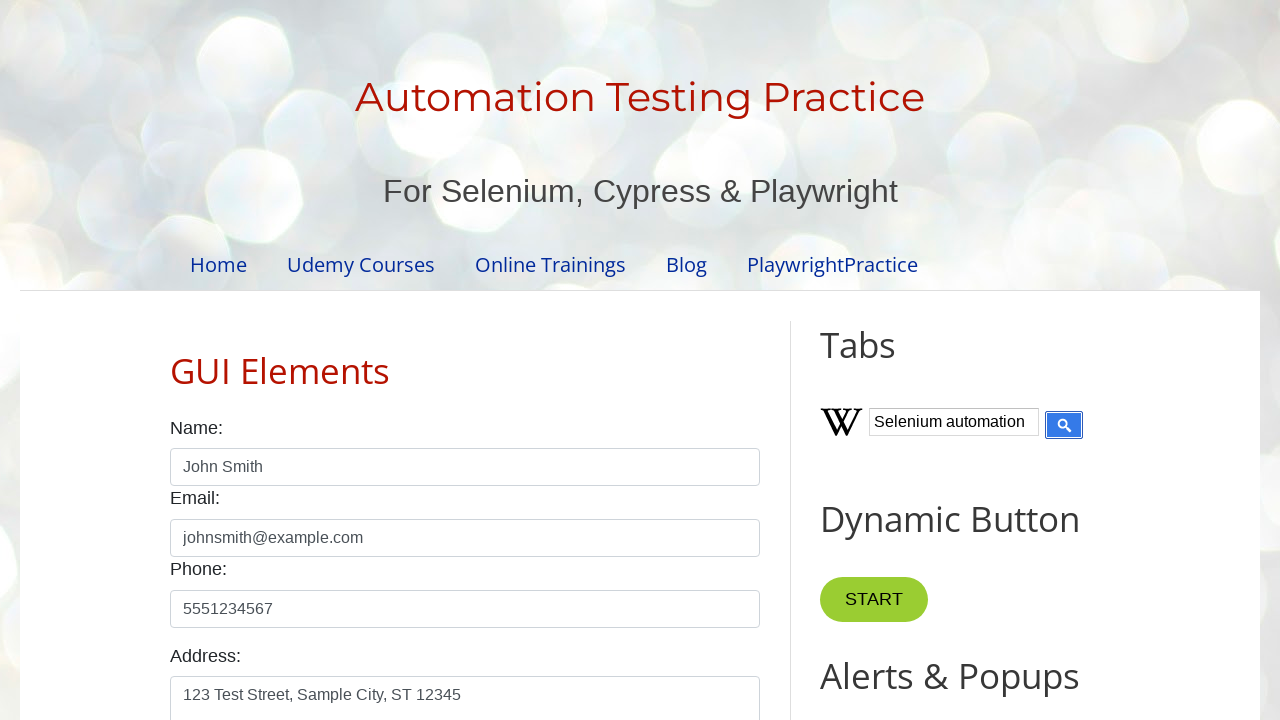

Waited 2 seconds for Wikipedia search to process
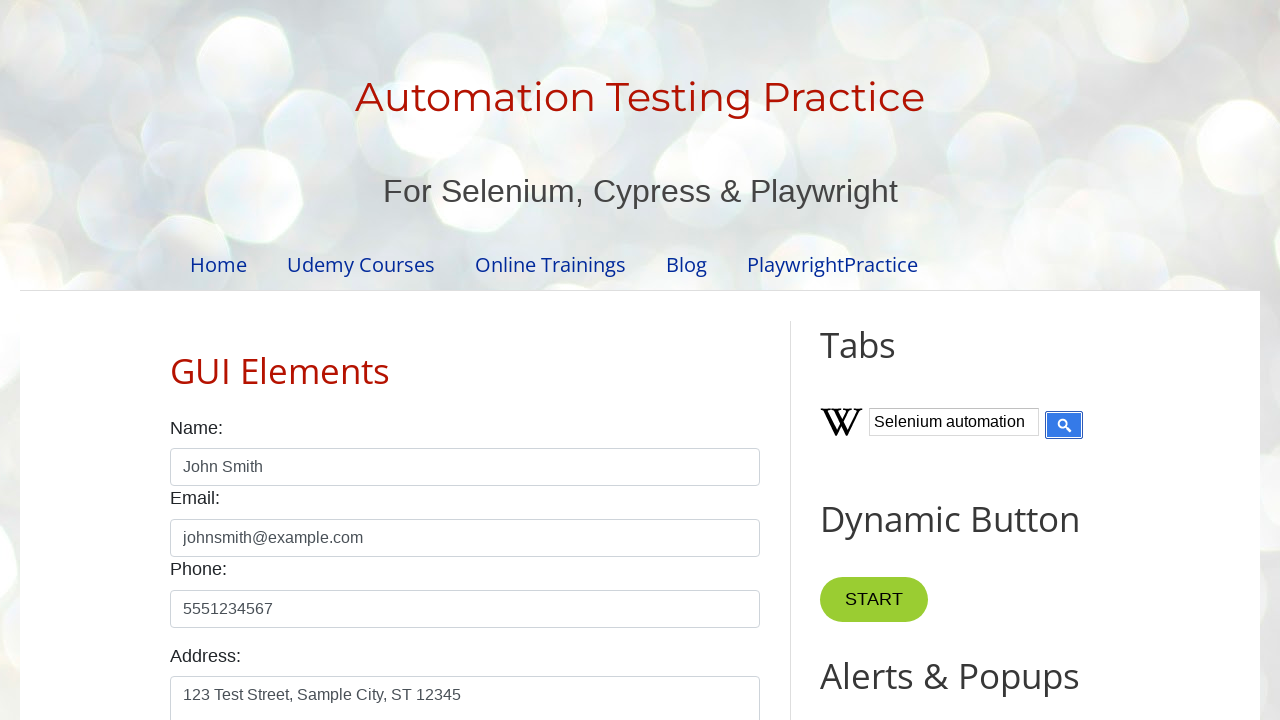

Clicked browser windows button at (880, 361) on xpath=//button[@onclick='myFunction()']
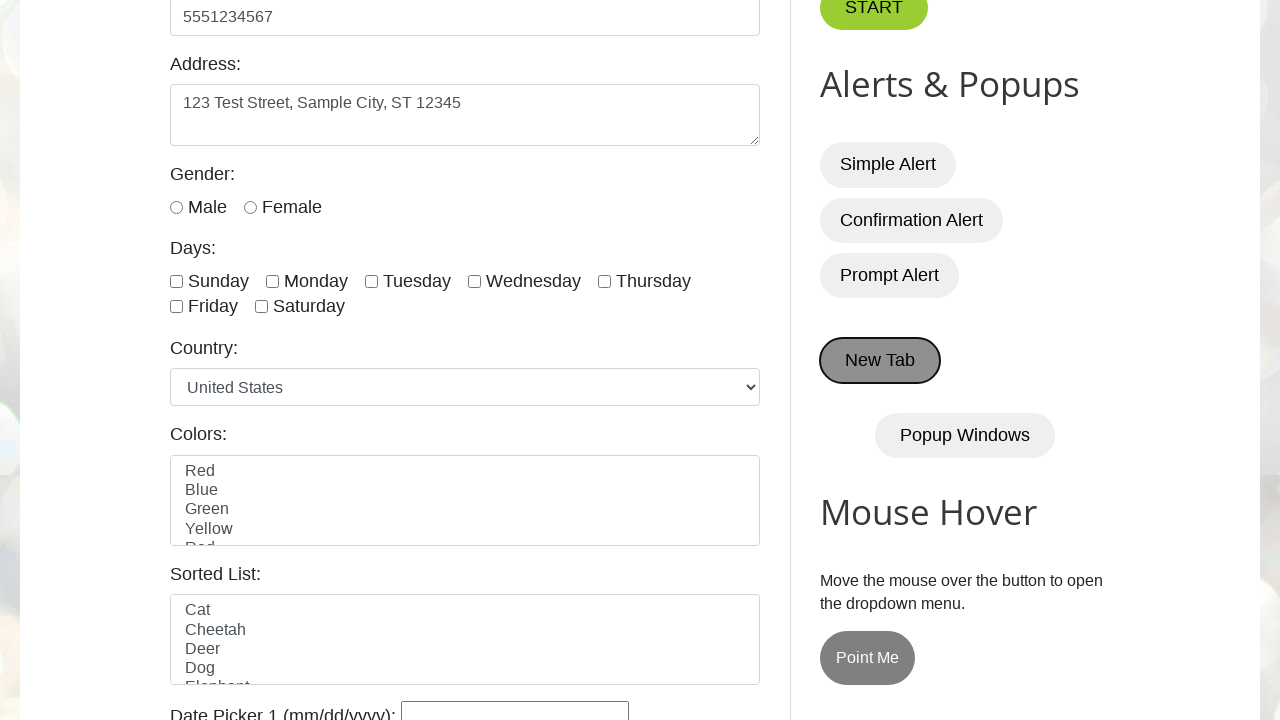

Waited 2 seconds for new window action to complete
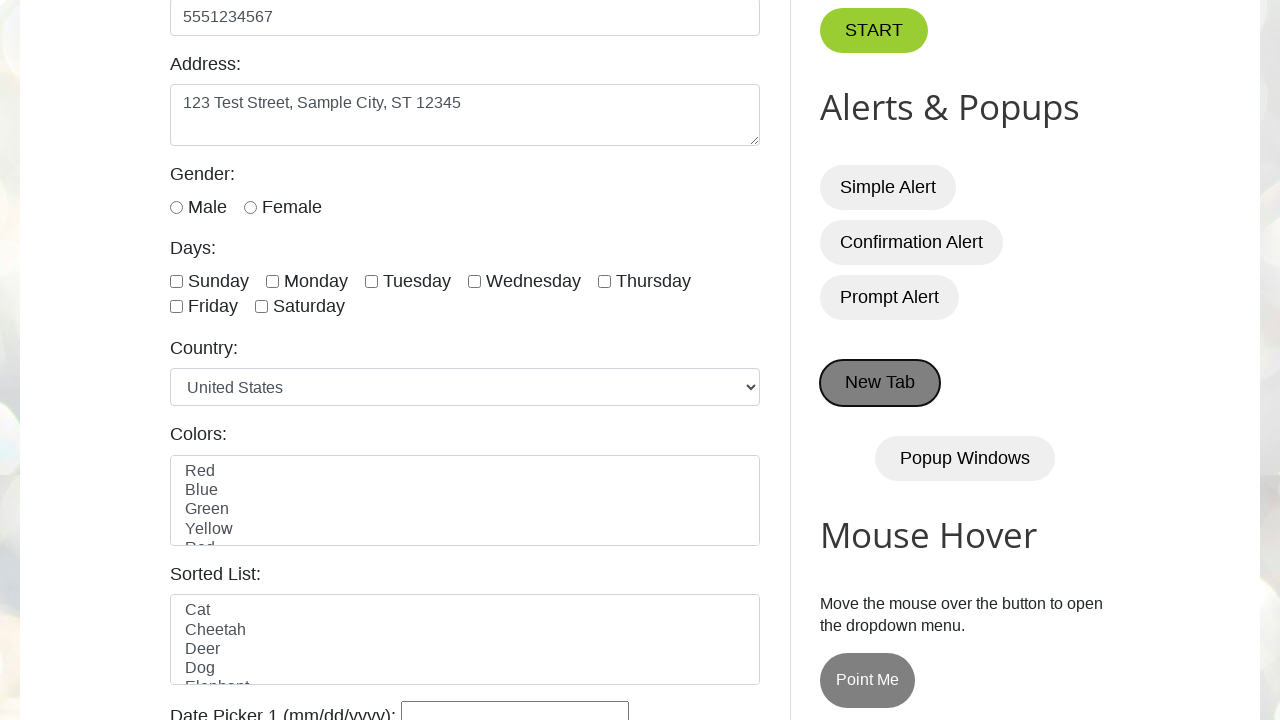

Selected female gender option at (250, 207) on #female
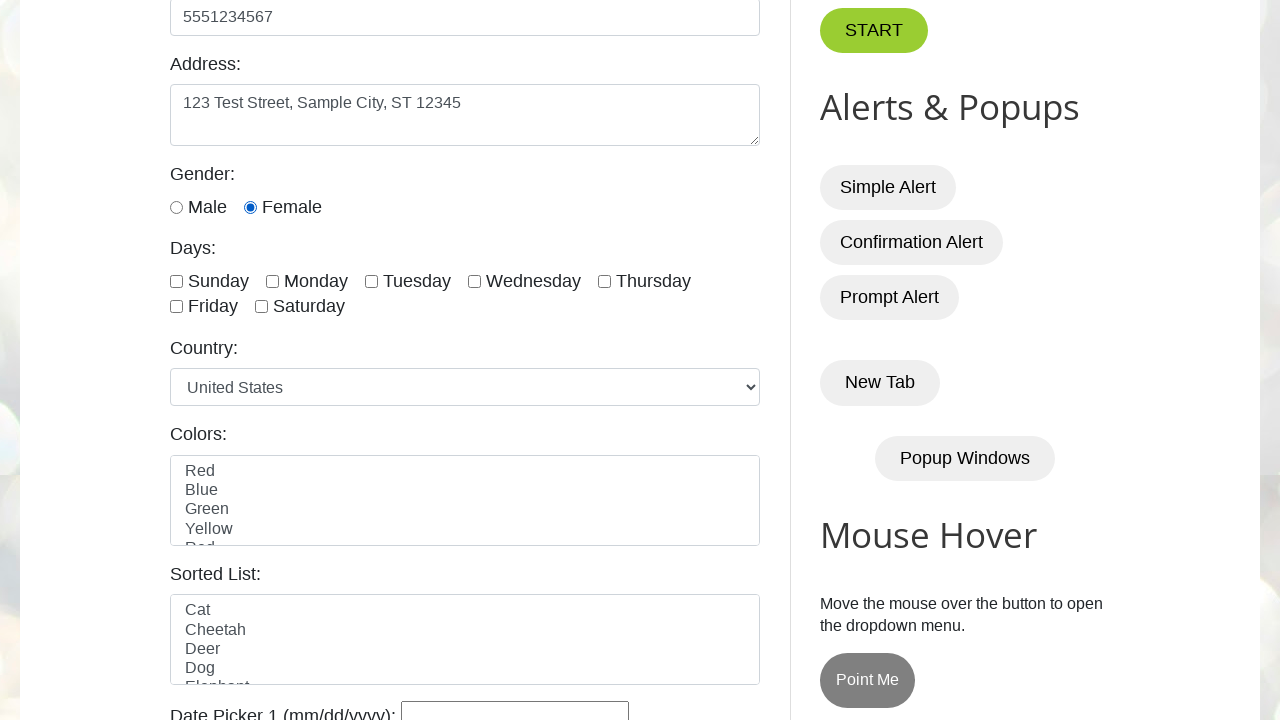

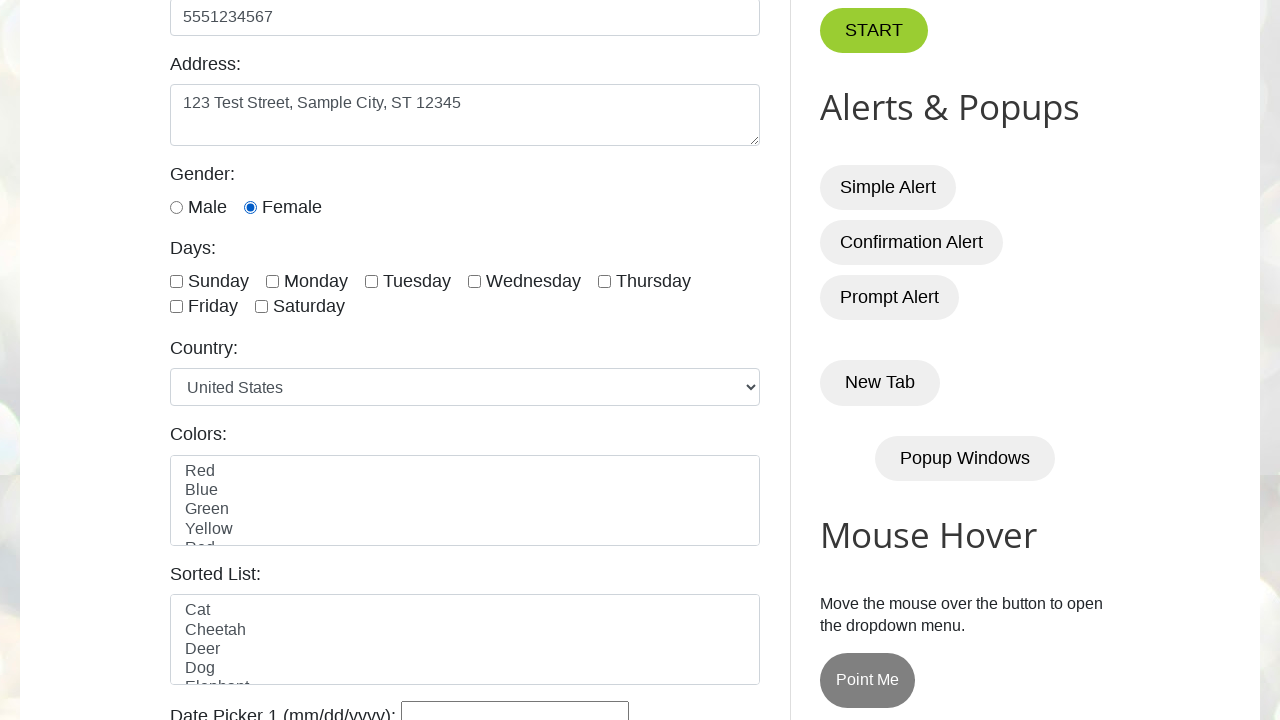